Tests injecting jQuery and jQuery Growl library into a page via JavaScript execution, then displays a notification message using the Growl plugin.

Starting URL: http://the-internet.herokuapp.com

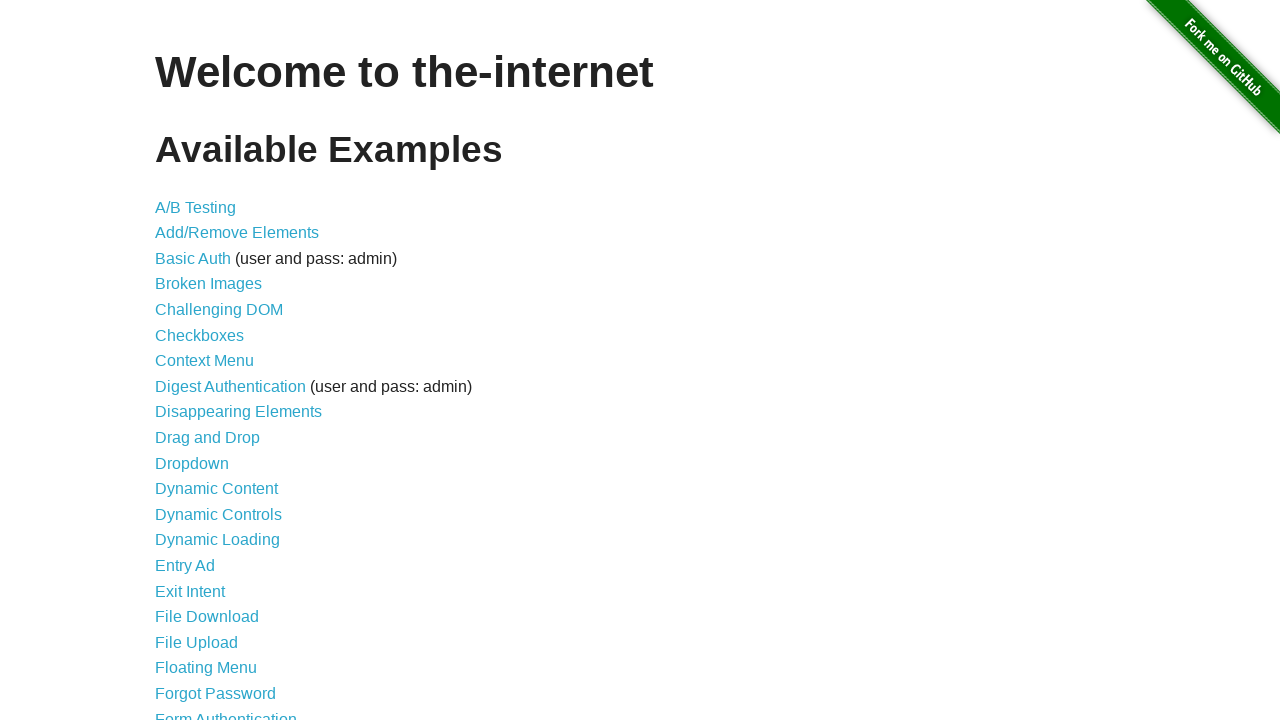

Injected jQuery library into page if not already present
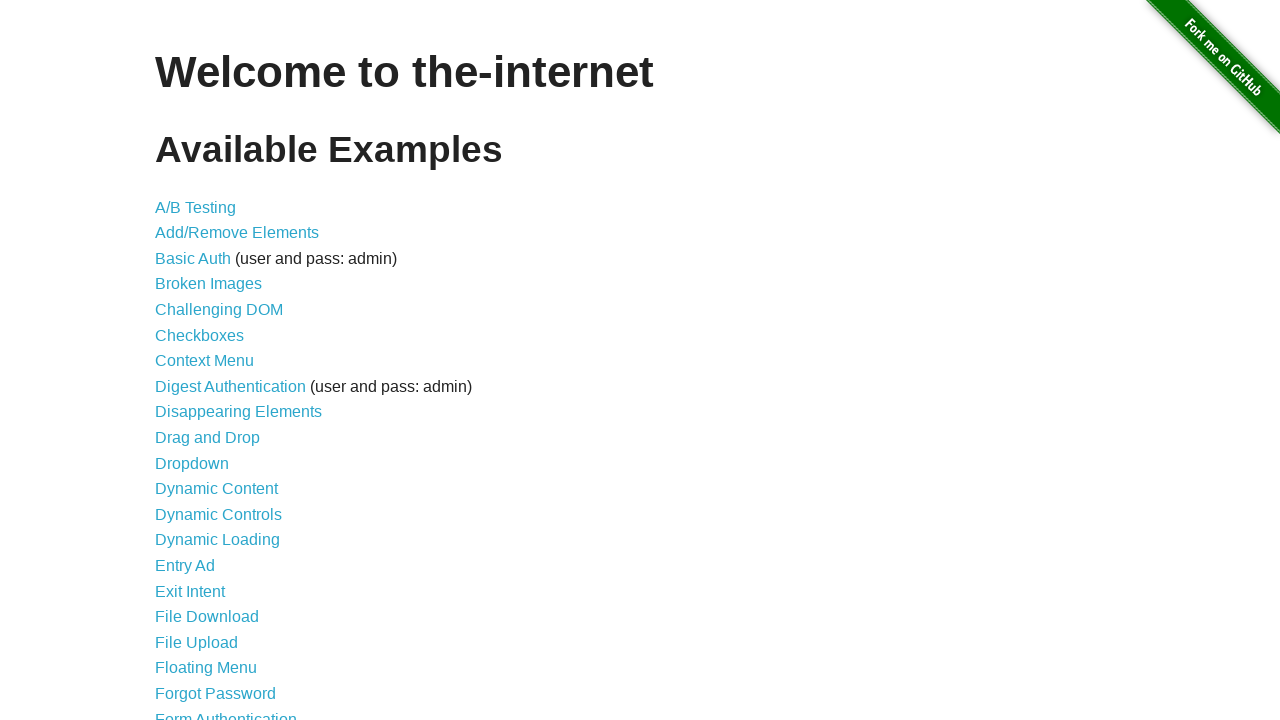

jQuery library loaded successfully
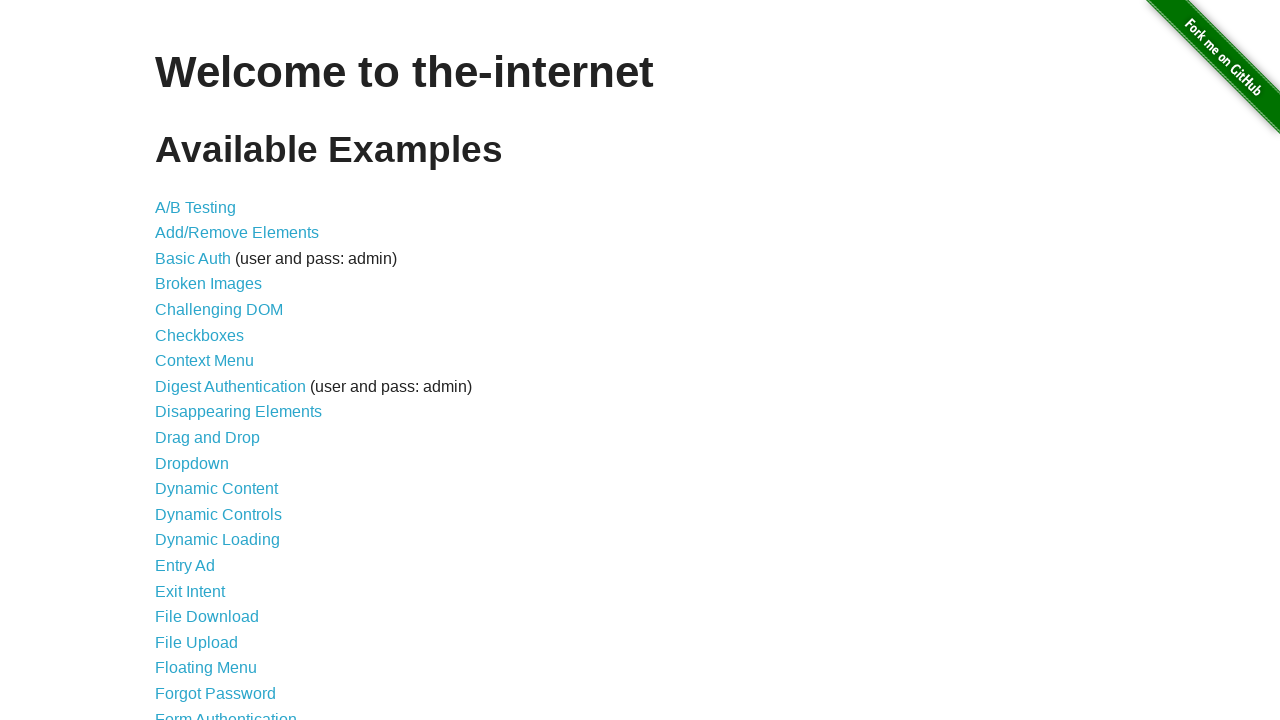

Injected jQuery Growl plugin script
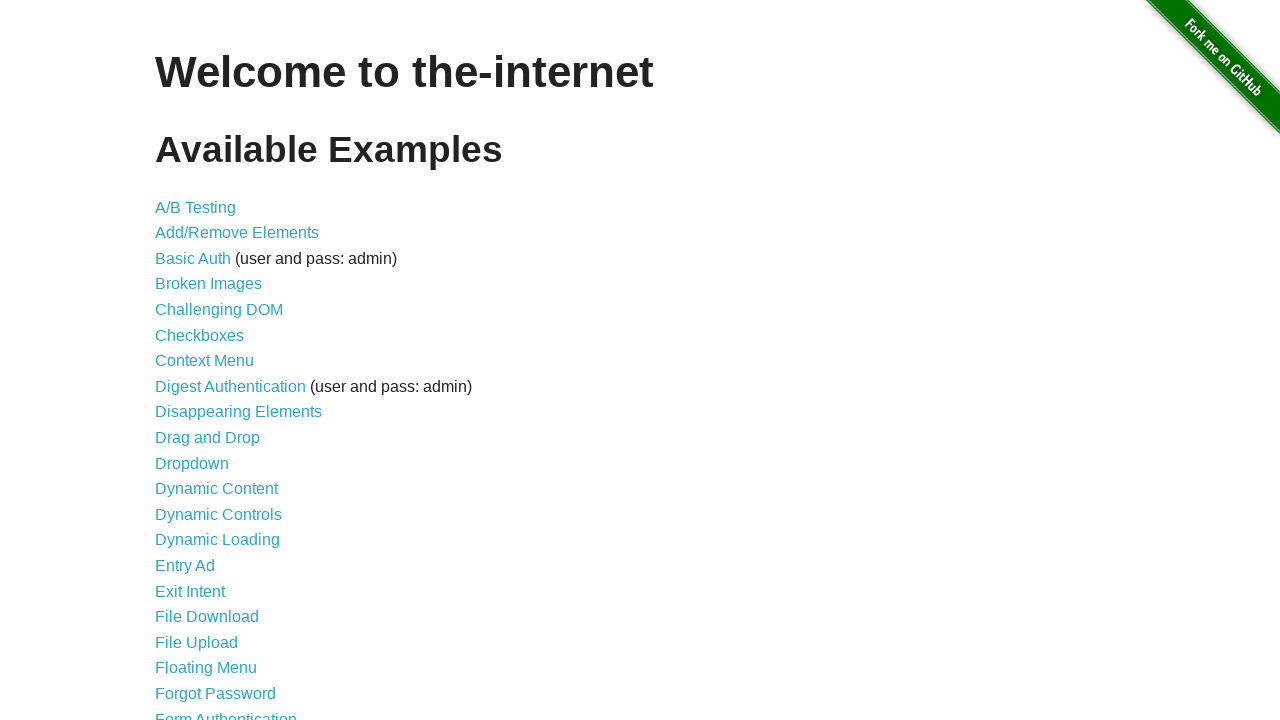

Injected jQuery Growl CSS stylesheet
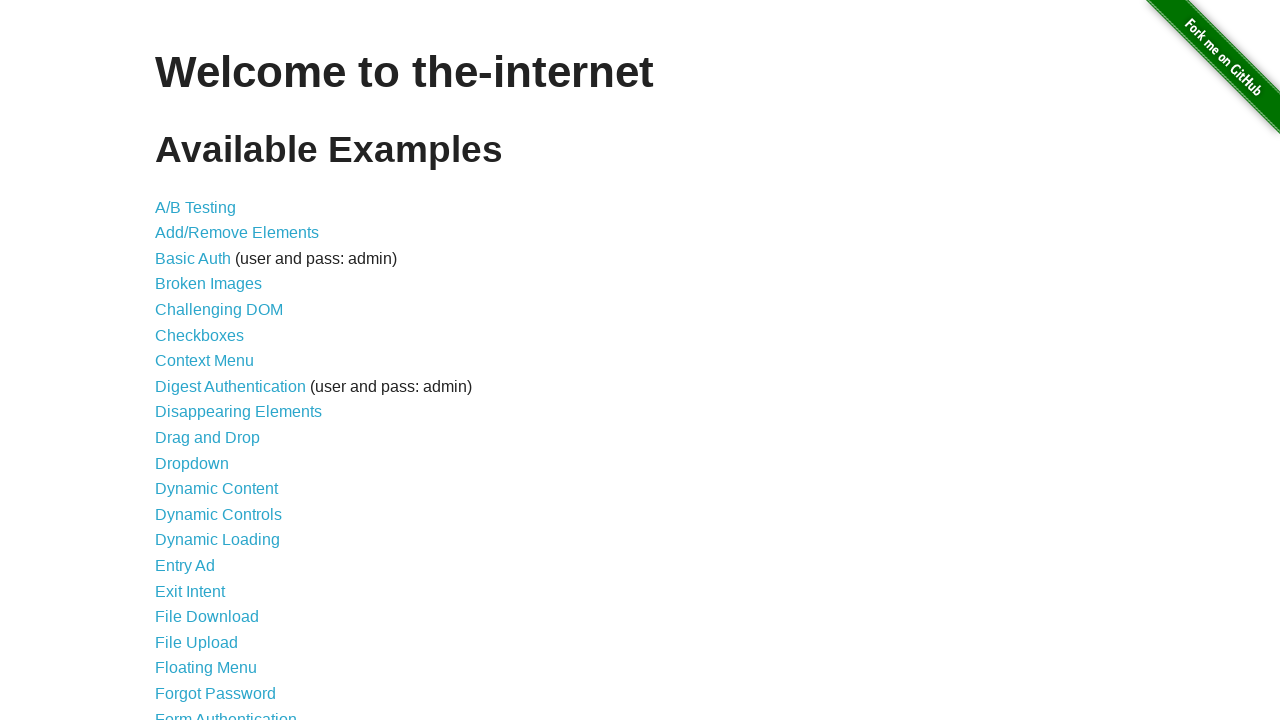

jQuery Growl plugin loaded and ready to use
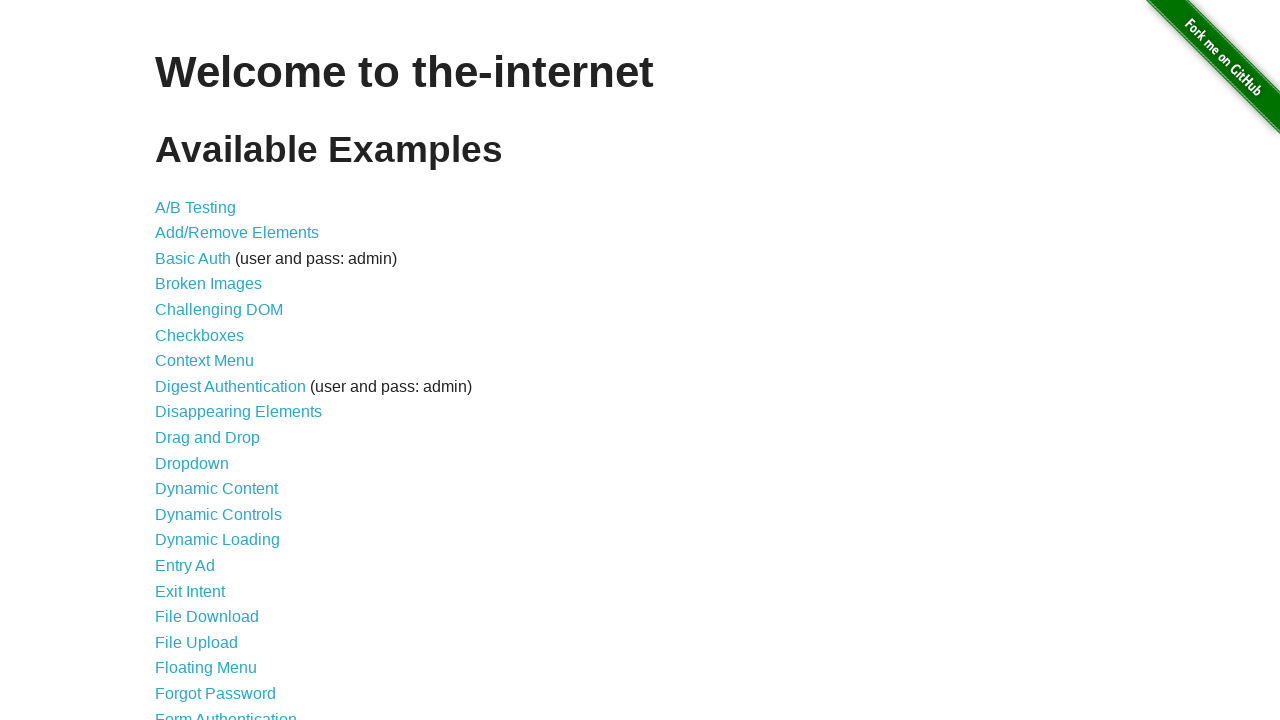

Displayed growl notification with title 'GET' and message '/'
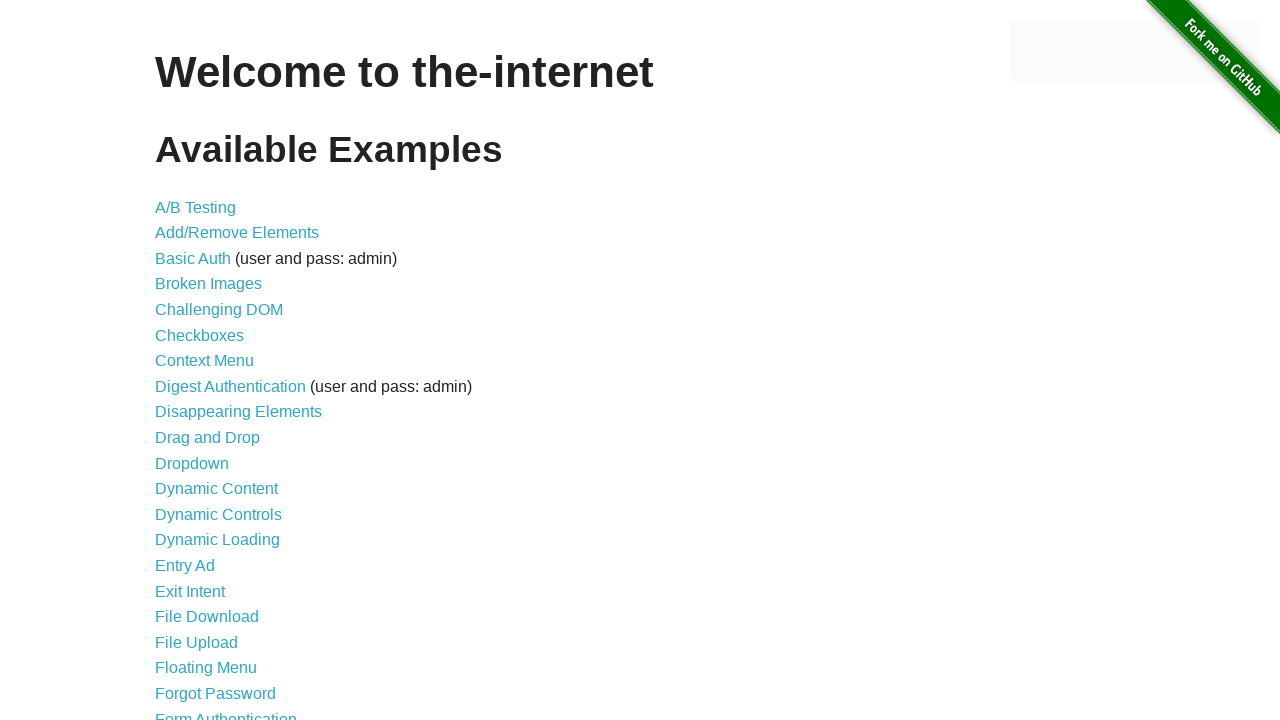

Growl notification message appeared on page
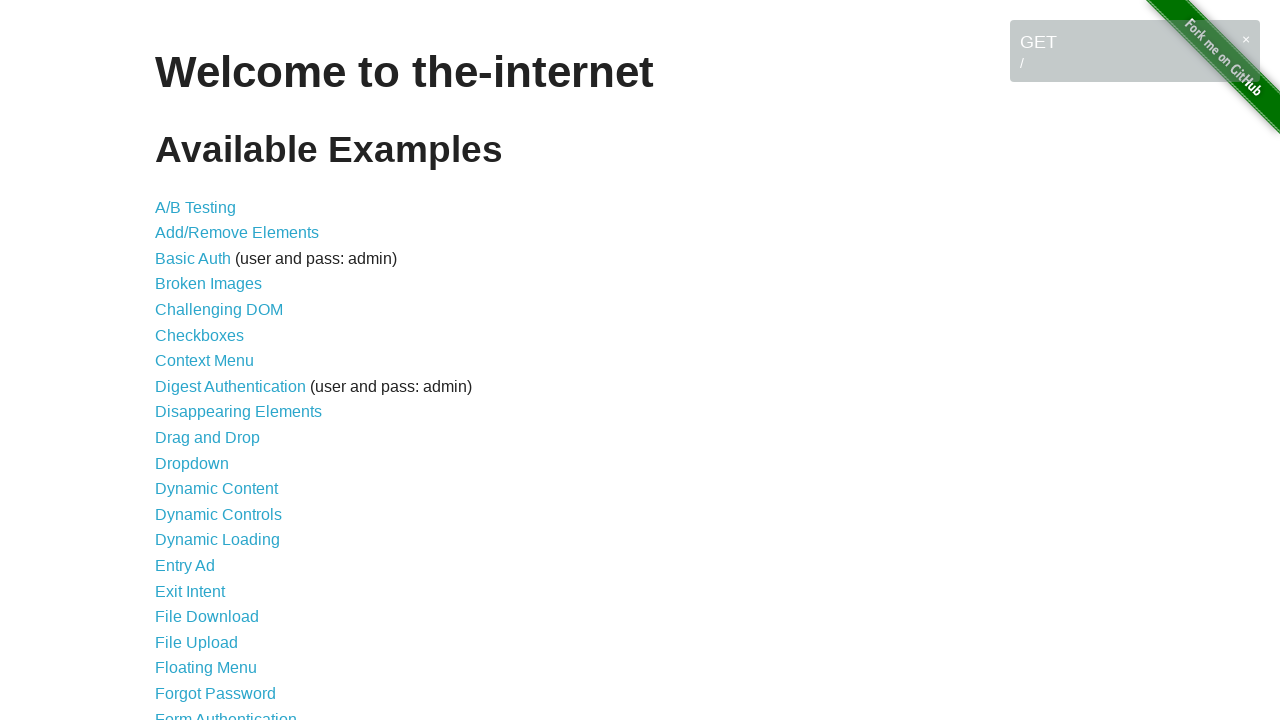

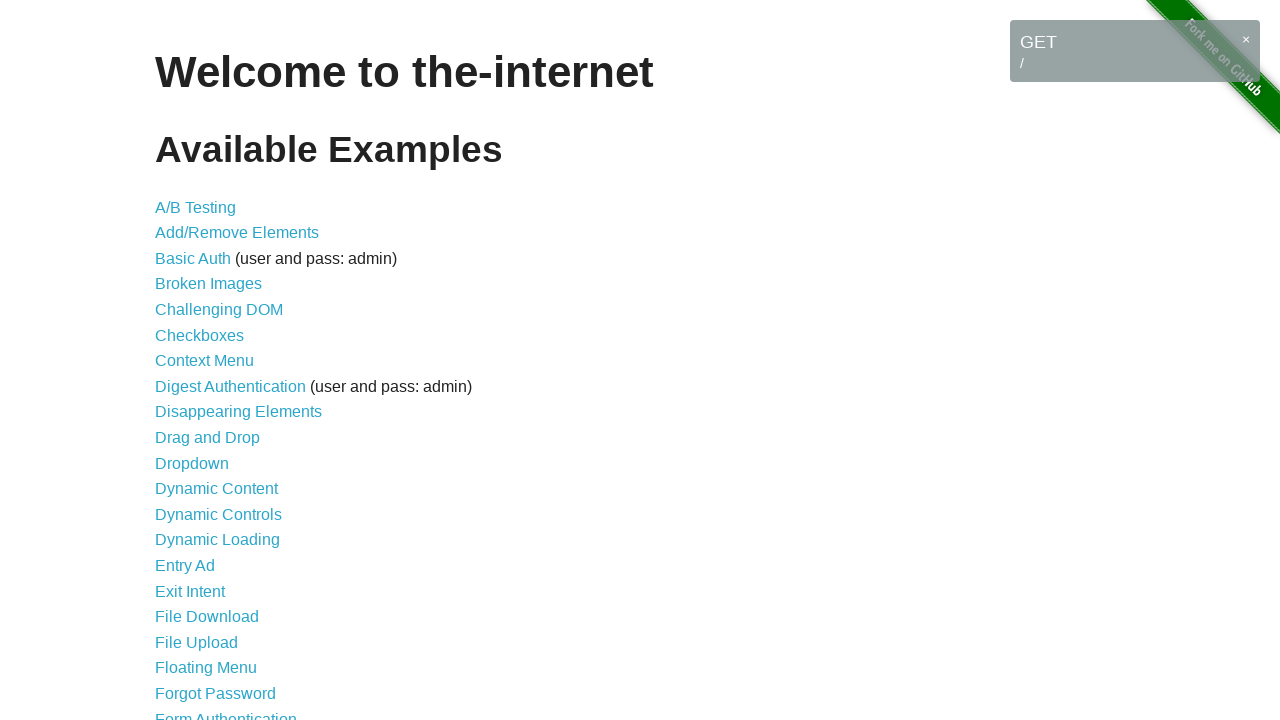